Tests handling a single popup window by clicking a button that opens a new window and waiting for the popup event

Starting URL: https://www.lambdatest.com/selenium-playground/window-popup-modal-demo

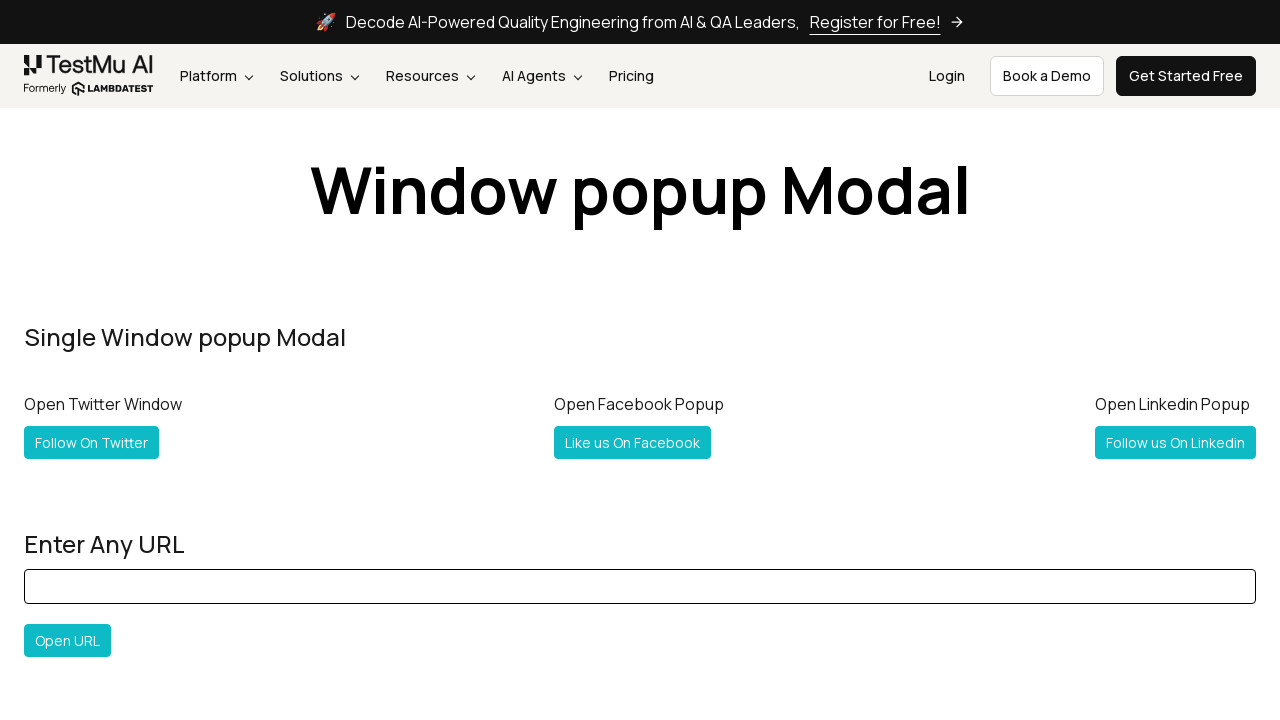

Clicked 'Follow On Twitter' link to open popup window at (92, 442) on a:has-text('Follow On Twitter')
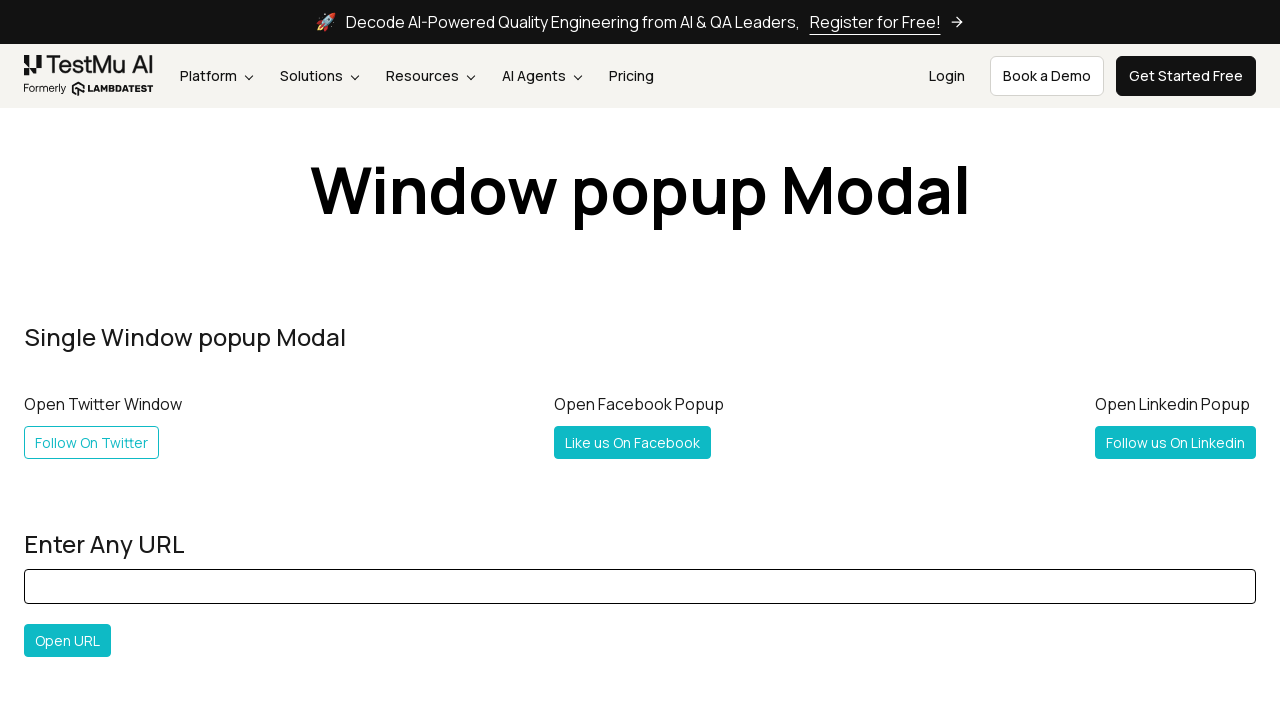

Captured new popup window
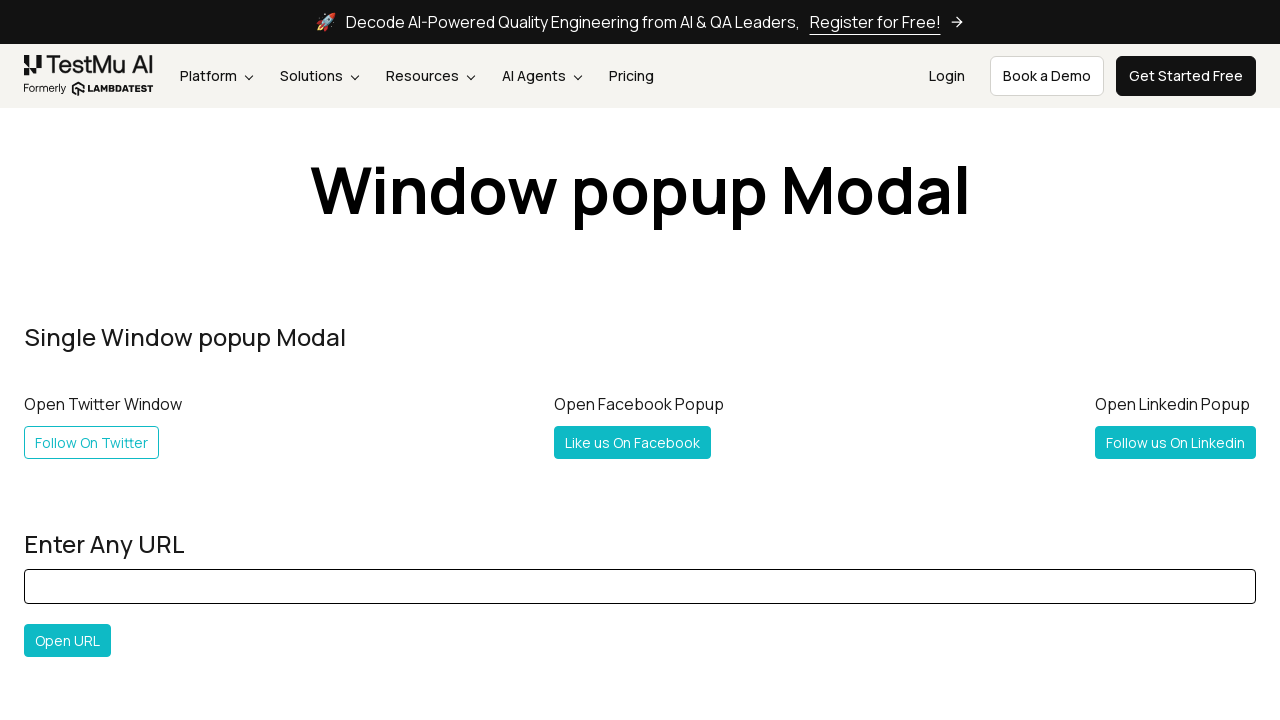

Popup window finished loading
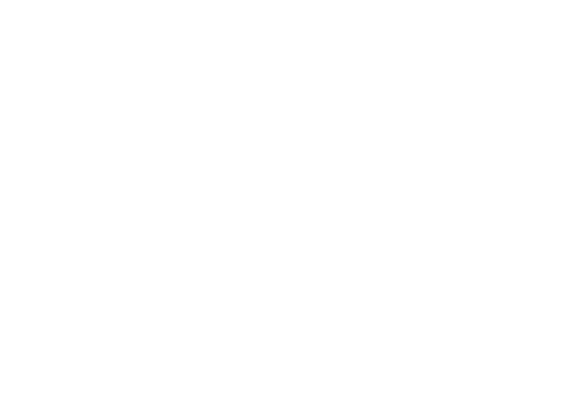

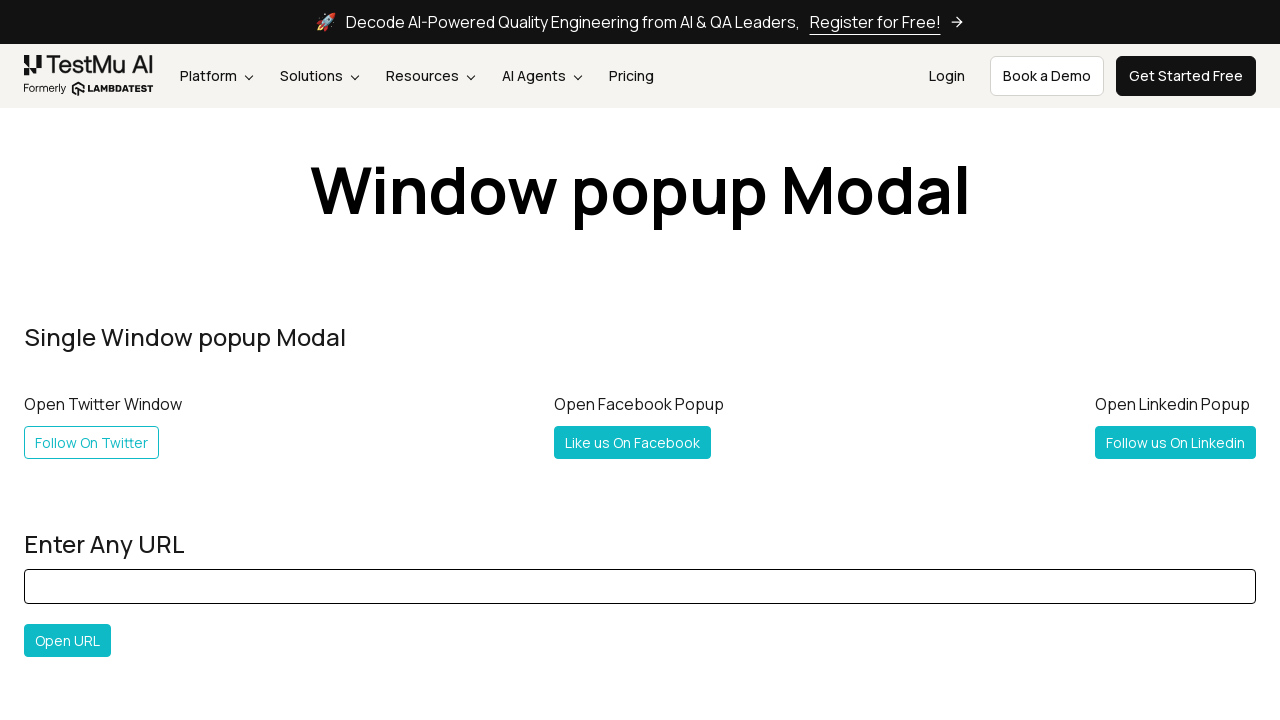